Tests form filling on the RPA Challenge website by entering data into form fields (First Name, Last Name, Company Name, Role, Address, Email, Phone Number) and submitting the form multiple times to complete the challenge.

Starting URL: https://www.rpachallenge.com/

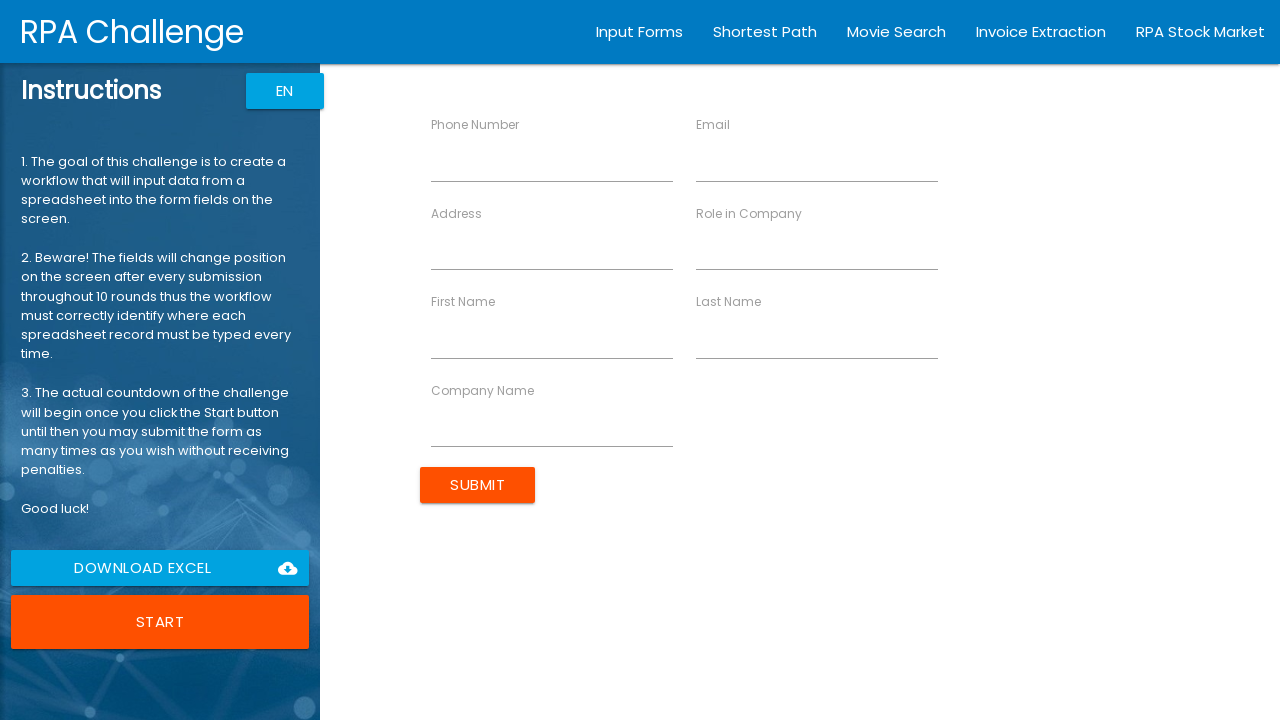

Clicked the Start button to begin the RPA challenge at (160, 622) on button:has-text('Start')
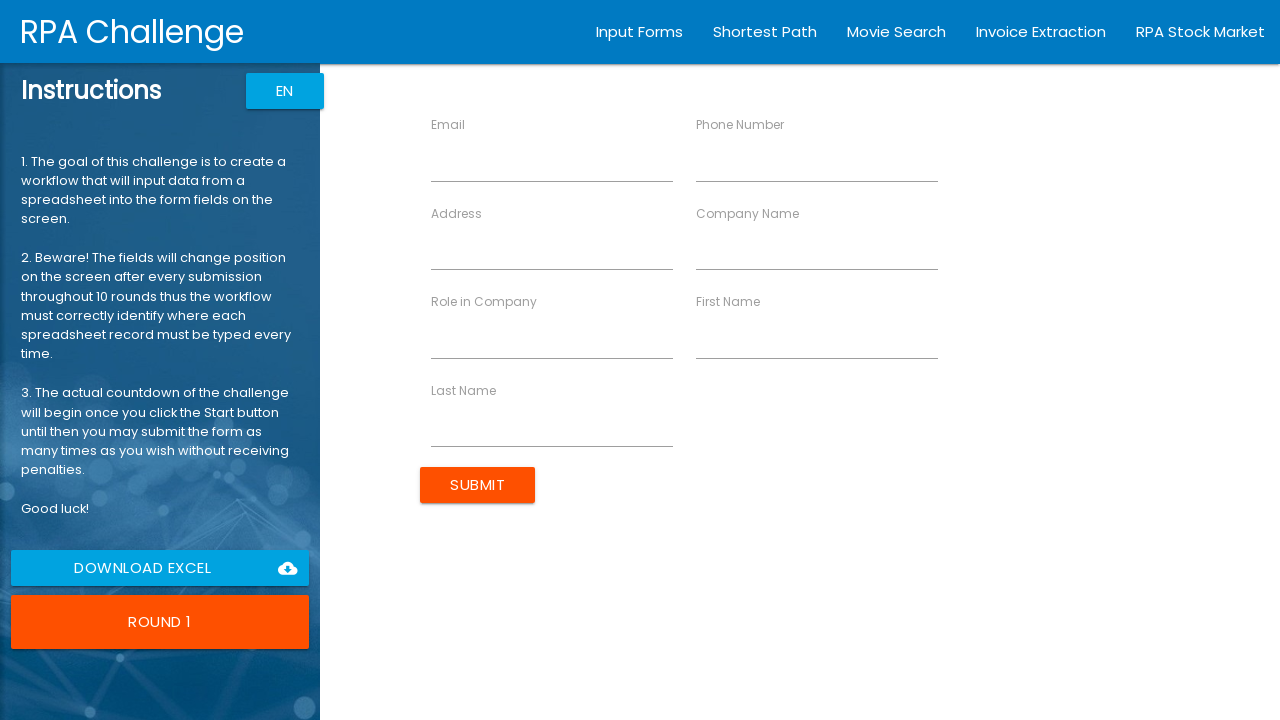

Filled 'First Name' field with 'John' on xpath=//label[text()='First Name']/following-sibling::input
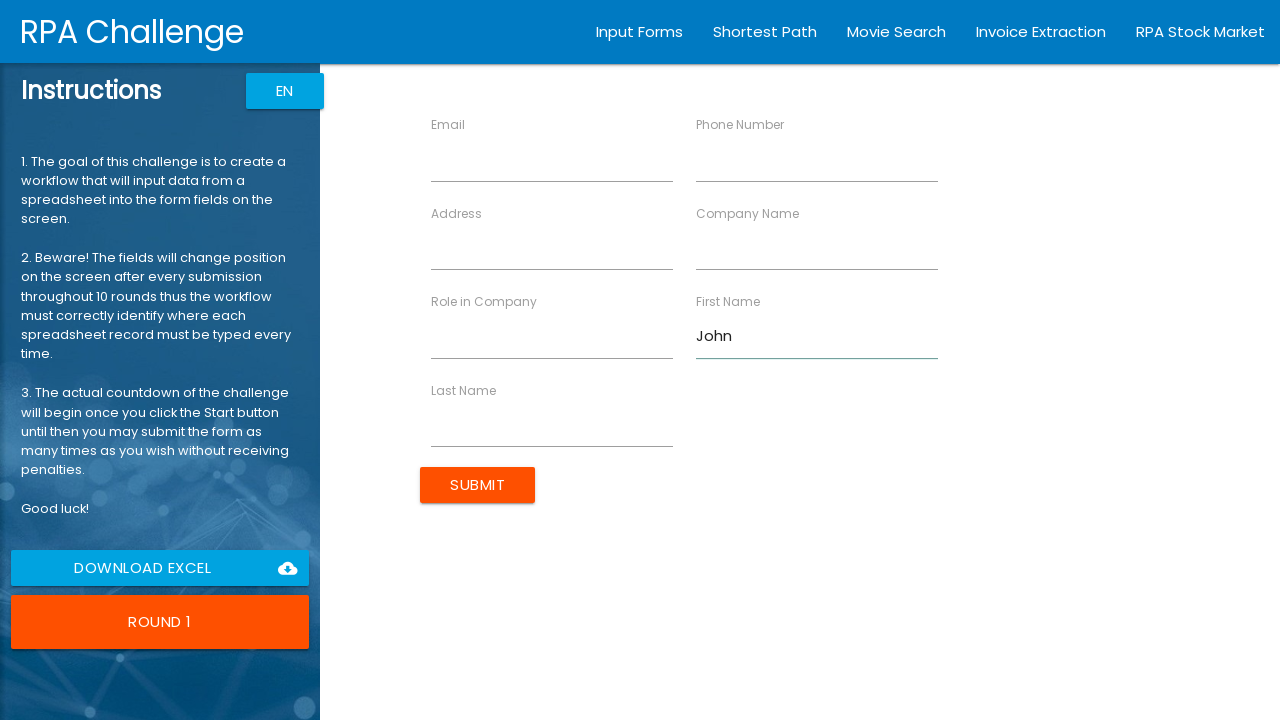

Filled 'Last Name' field with 'Smith' on xpath=//label[text()='Last Name']/following-sibling::input
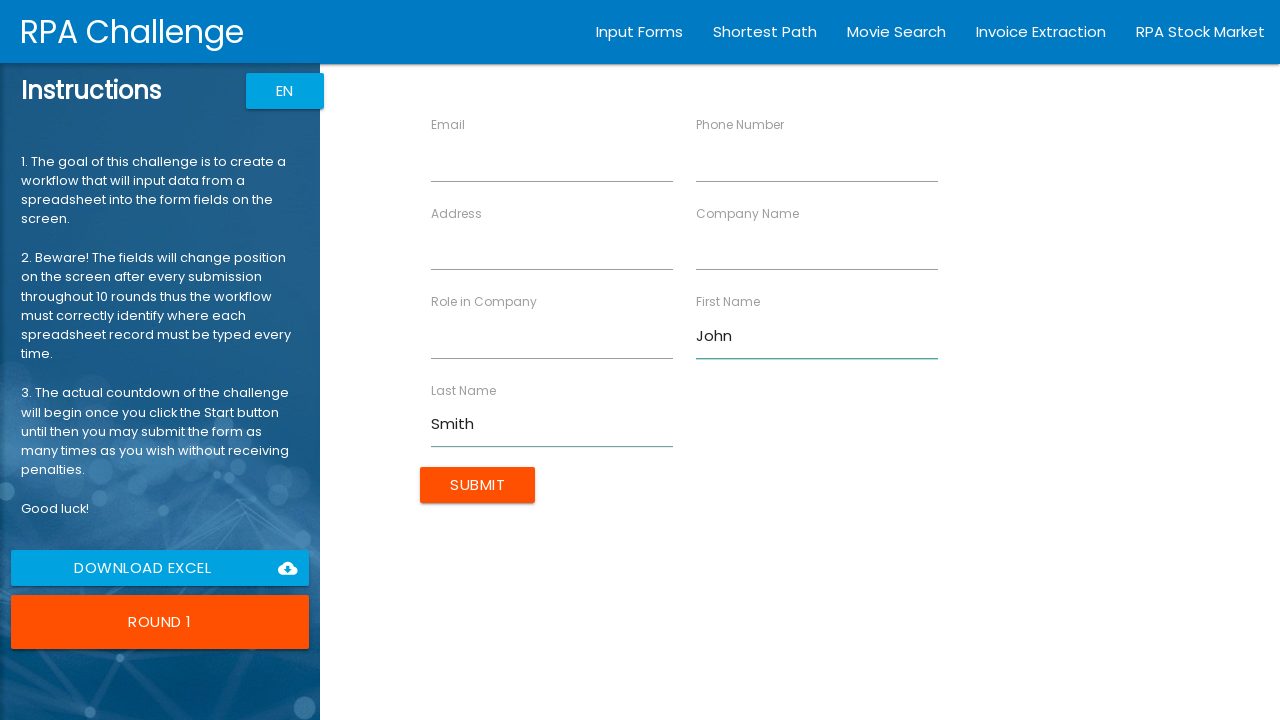

Filled 'Company Name' field with 'Acme Corp' on xpath=//label[text()='Company Name']/following-sibling::input
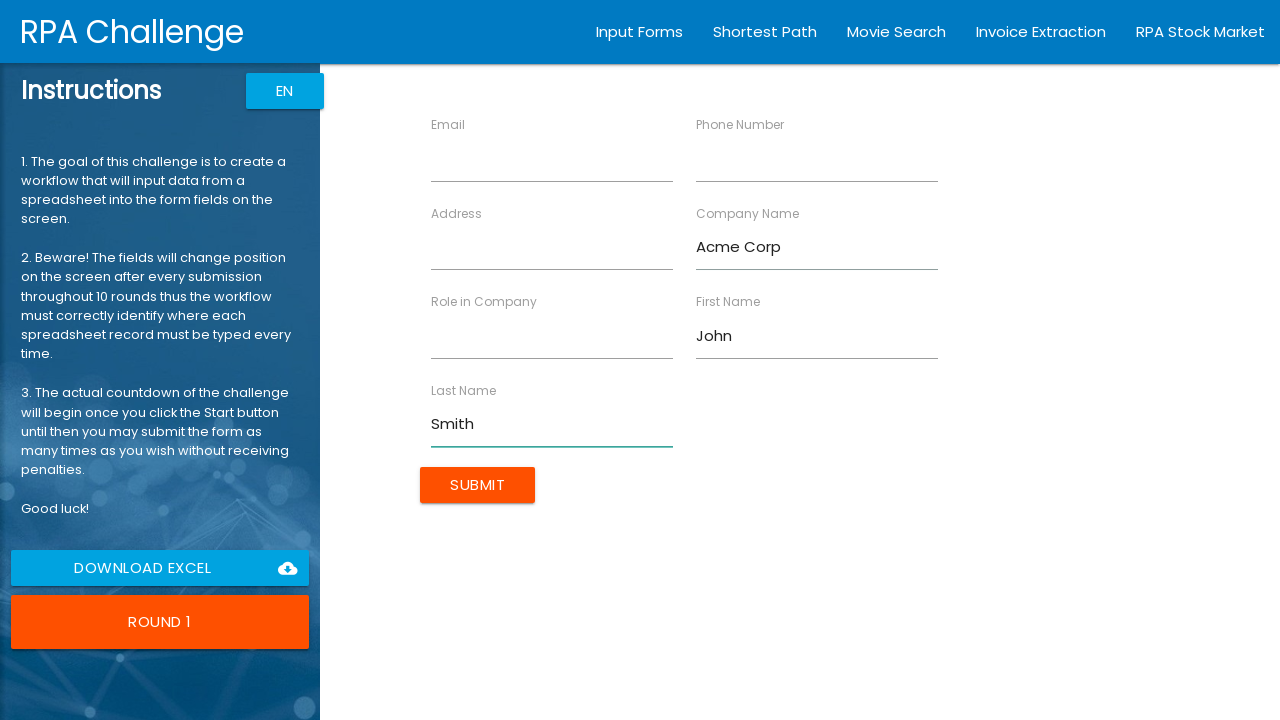

Filled 'Role in Company' field with 'Developer' on xpath=//label[text()='Role in Company']/following-sibling::input
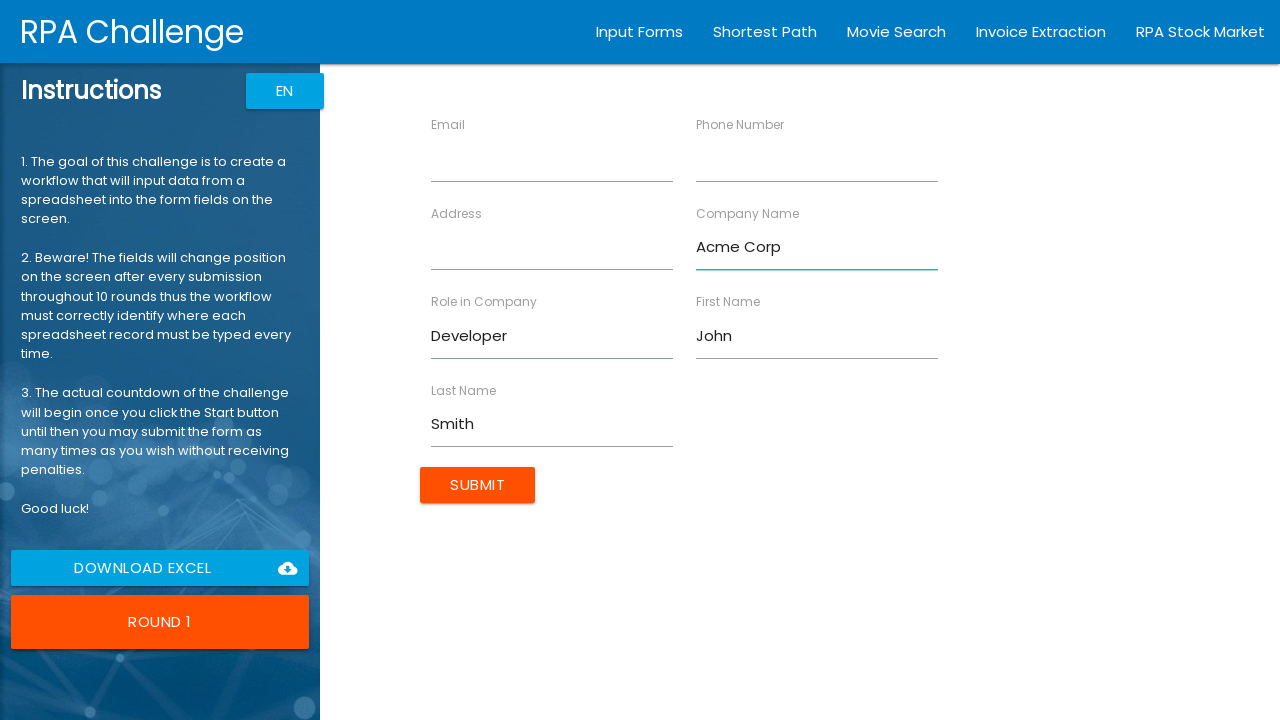

Filled 'Address' field with '123 Main St' on xpath=//label[text()='Address']/following-sibling::input
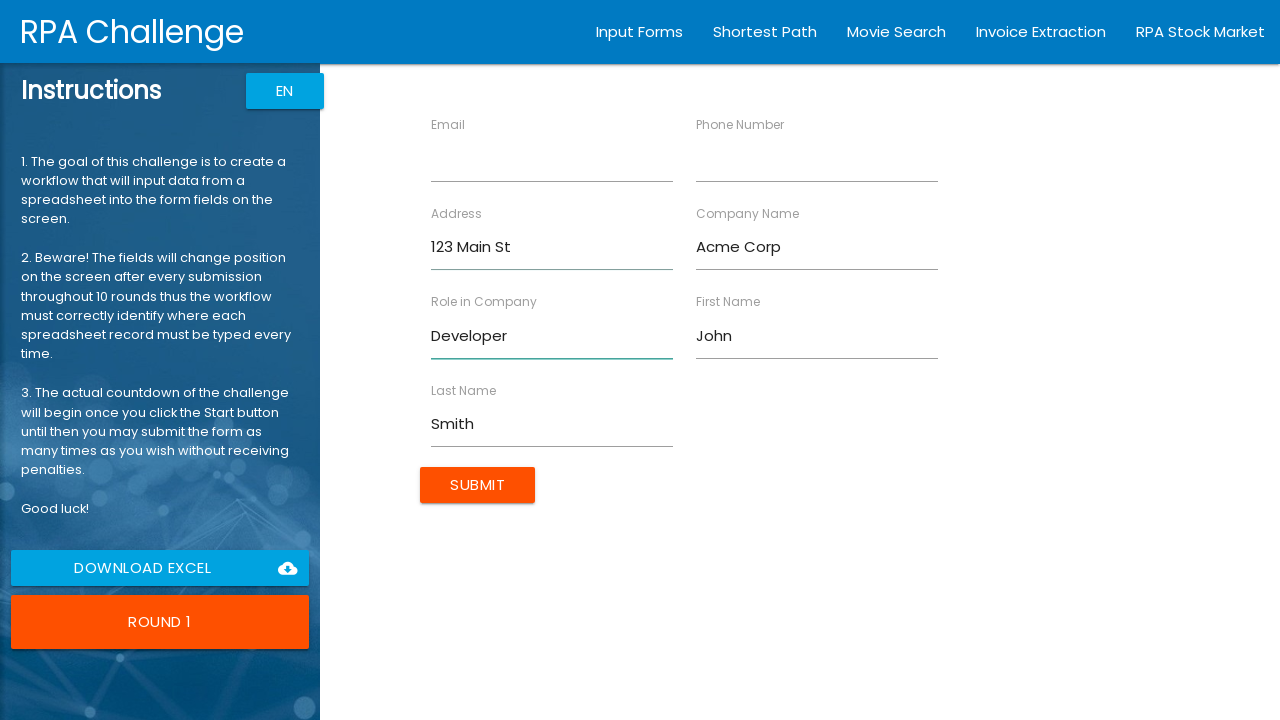

Filled 'Email' field with 'john.smith@example.com' on xpath=//label[text()='Email']/following-sibling::input
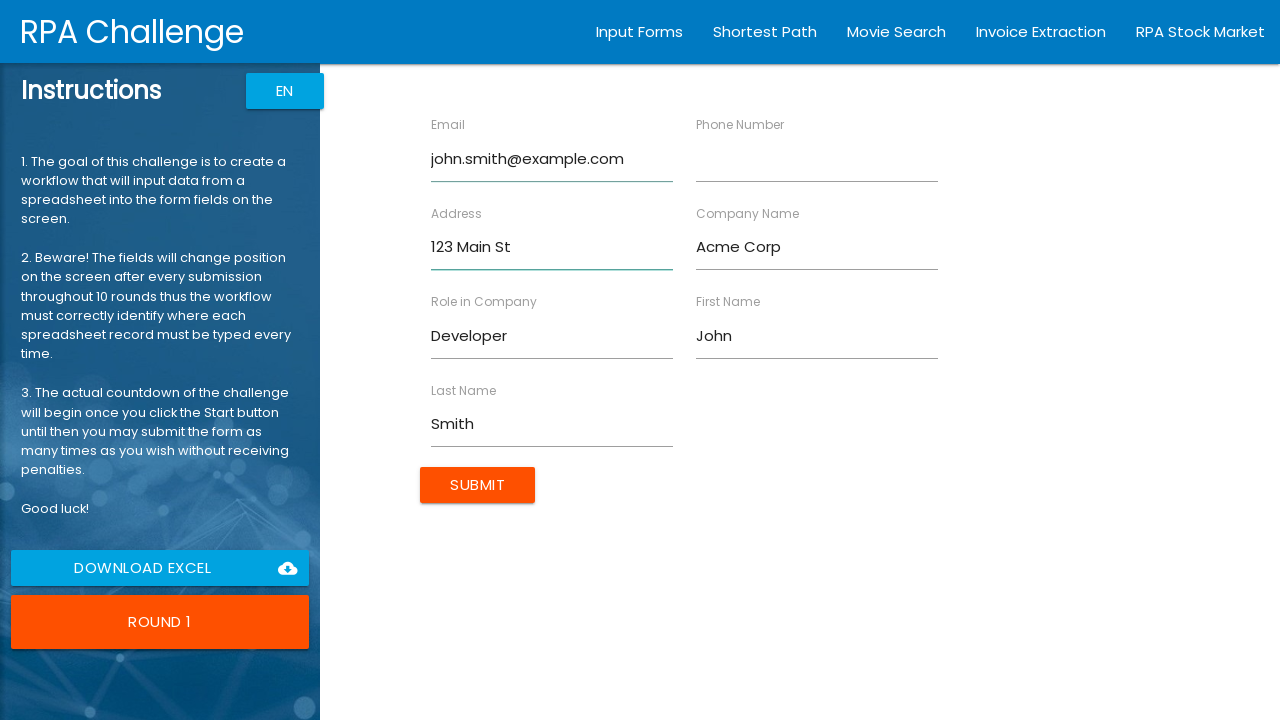

Filled 'Phone Number' field with '5551234567' on xpath=//label[text()='Phone Number']/following-sibling::input
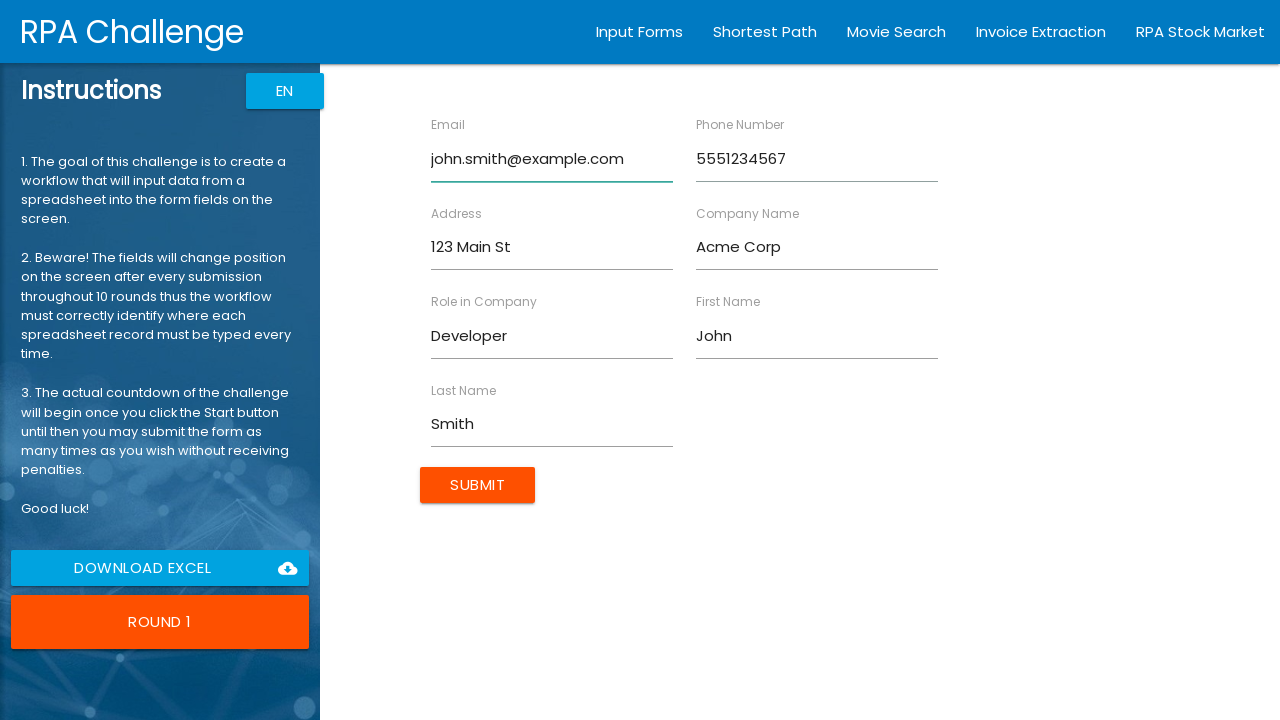

Clicked submit button to submit the form at (478, 485) on input[type='submit']
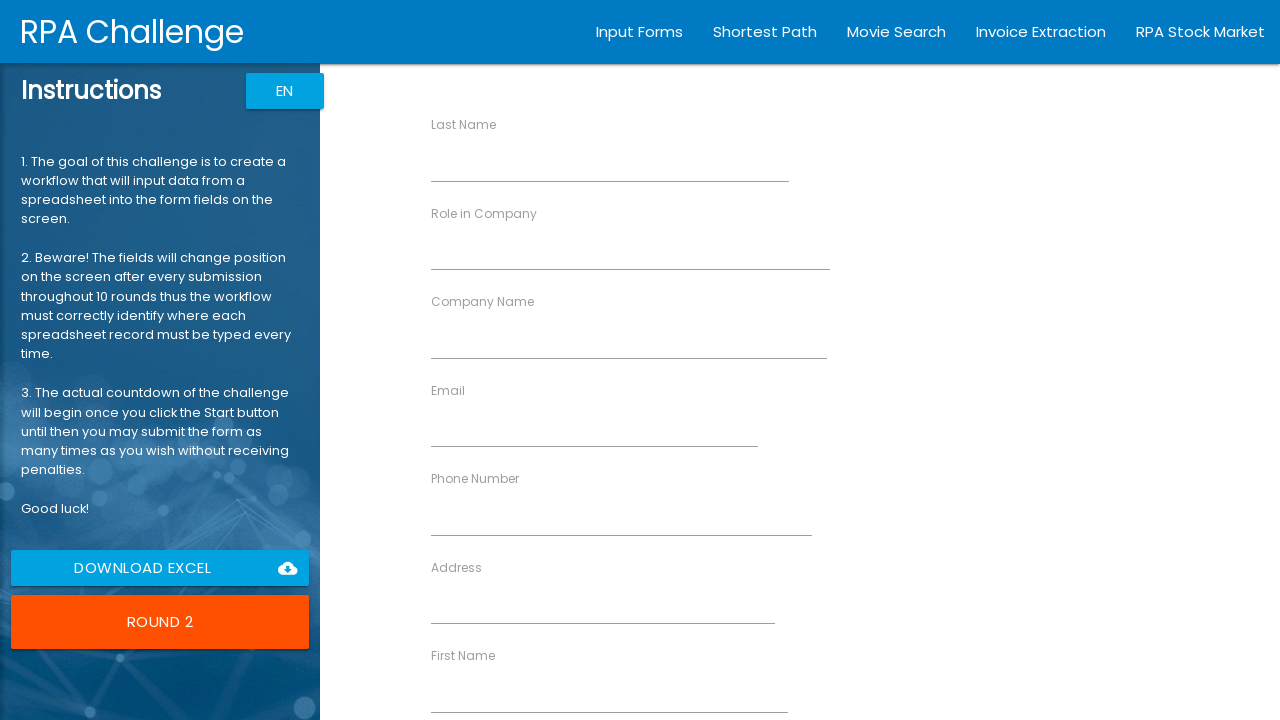

Waited 500ms for form to reset
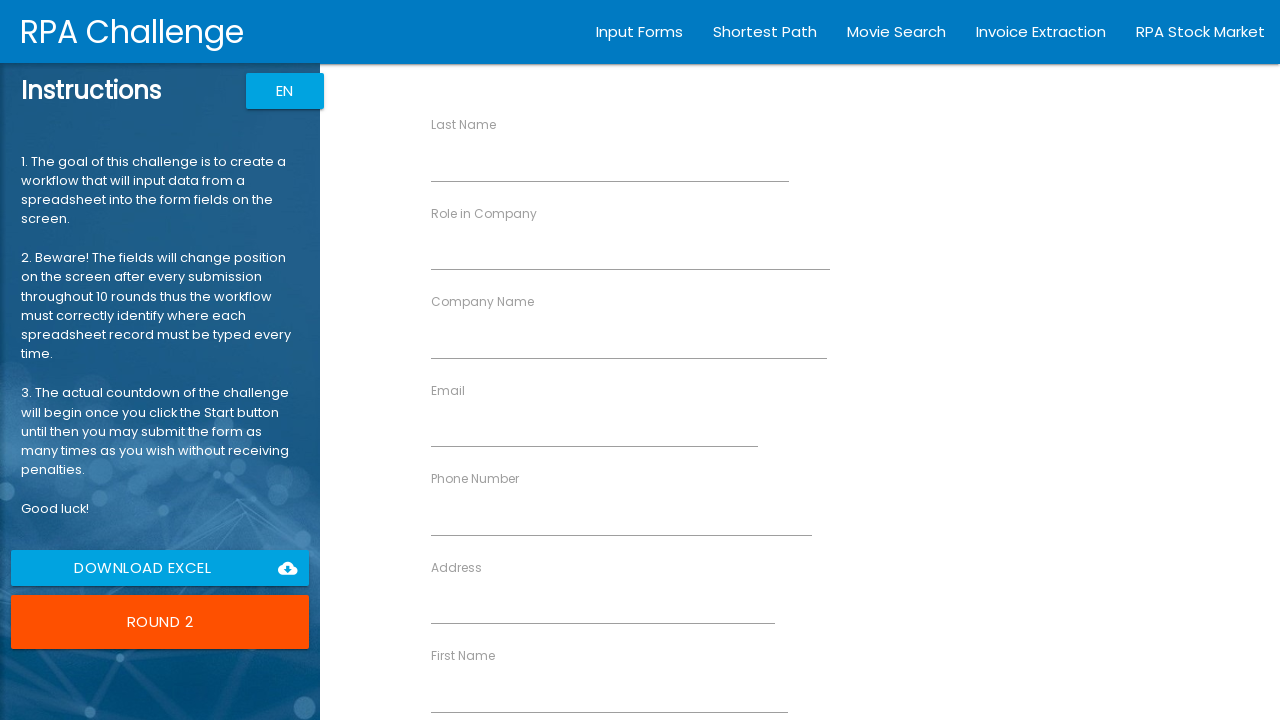

Filled 'First Name' field with 'Jane' on xpath=//label[text()='First Name']/following-sibling::input
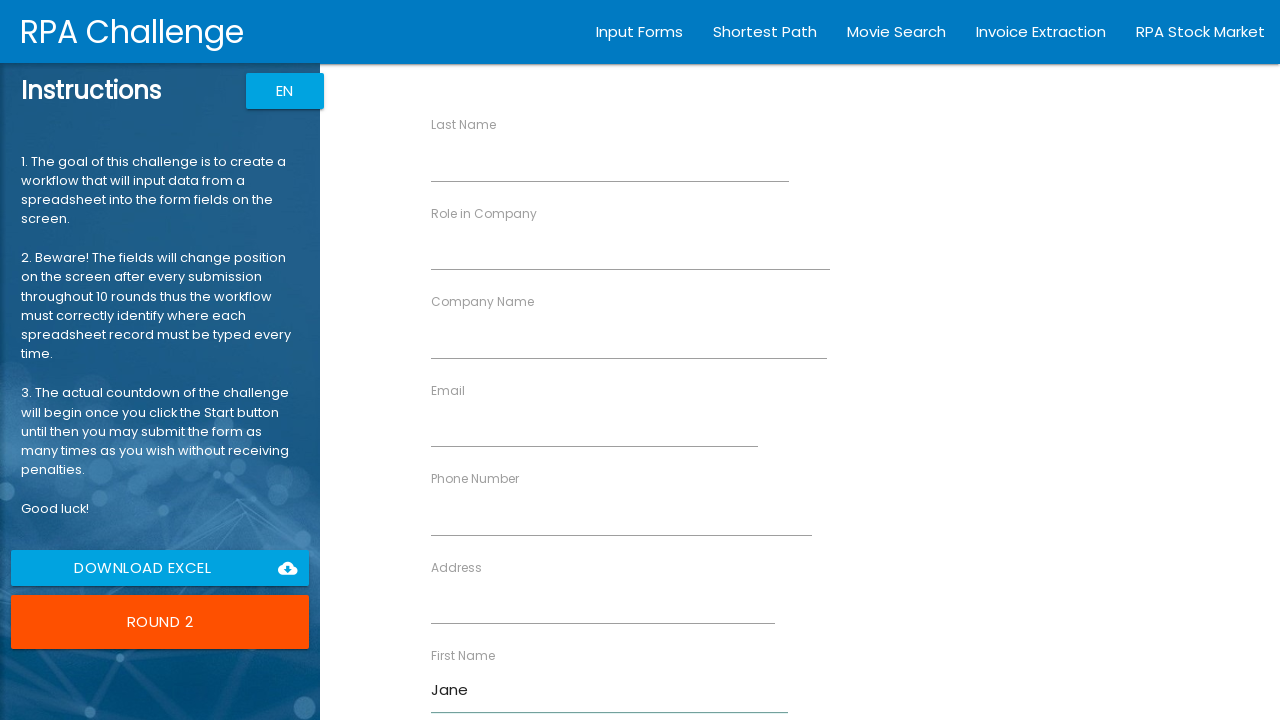

Filled 'Last Name' field with 'Doe' on xpath=//label[text()='Last Name']/following-sibling::input
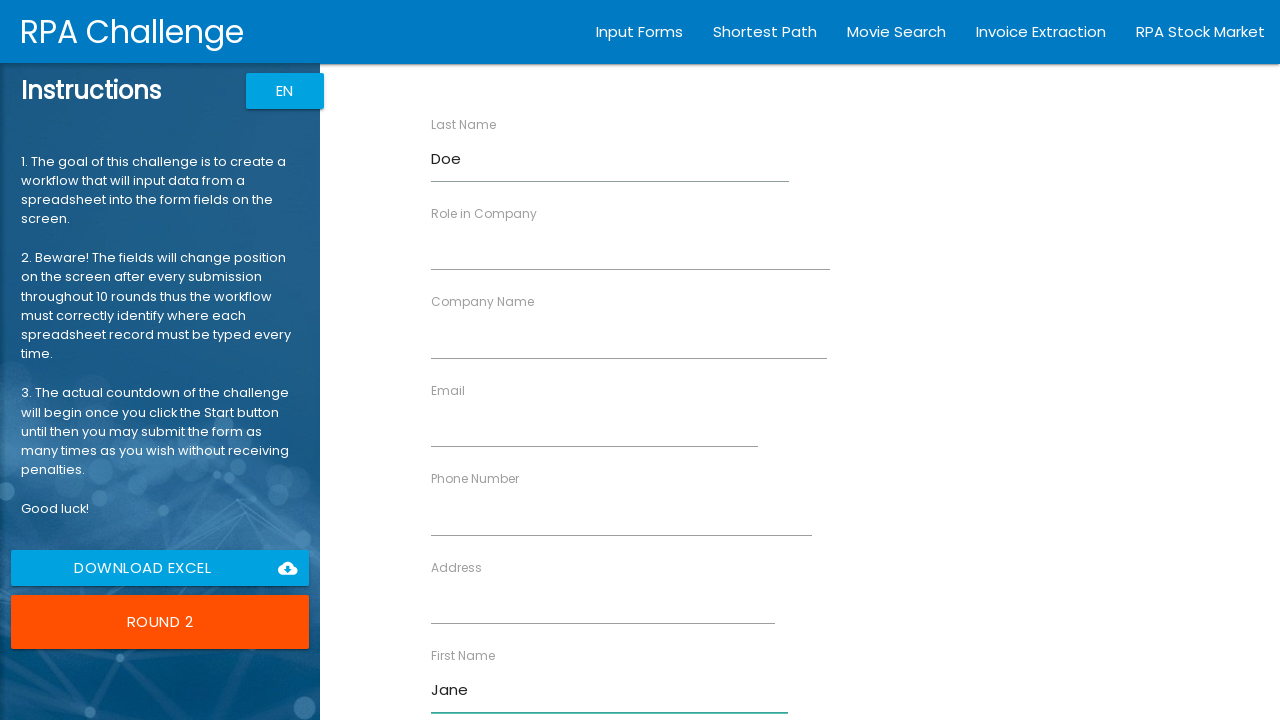

Filled 'Company Name' field with 'Tech Inc' on xpath=//label[text()='Company Name']/following-sibling::input
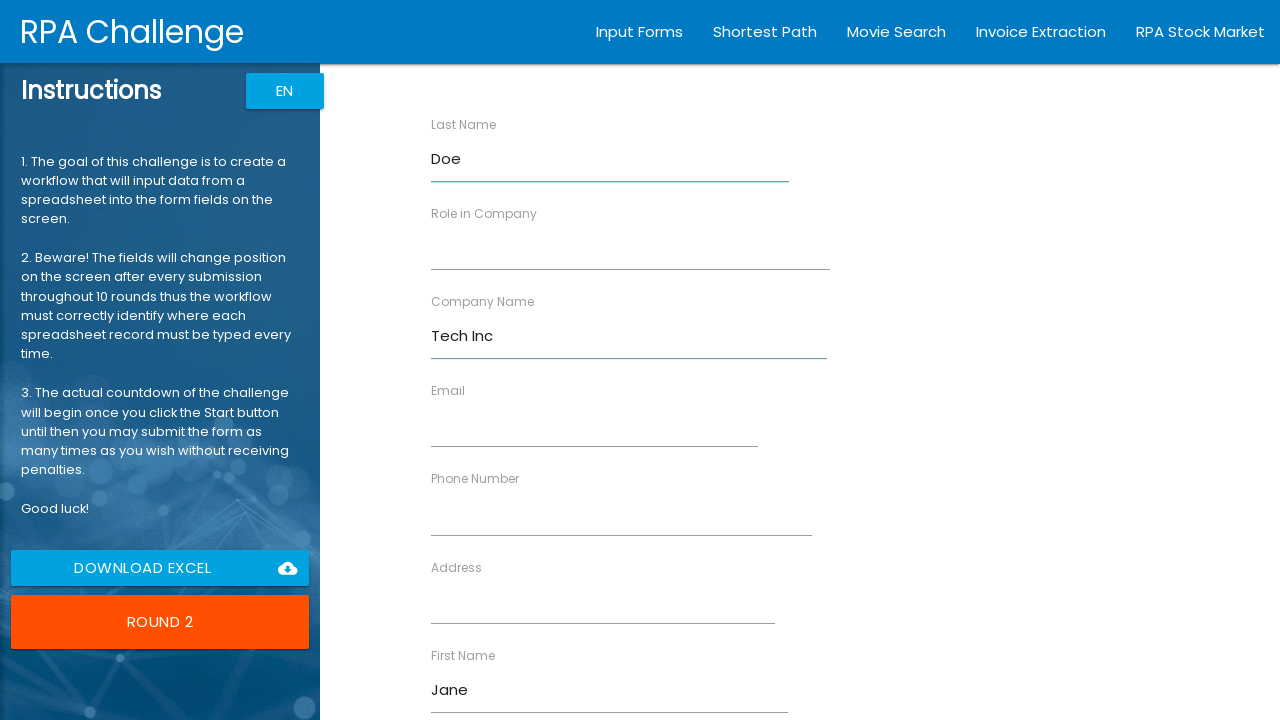

Filled 'Role in Company' field with 'Manager' on xpath=//label[text()='Role in Company']/following-sibling::input
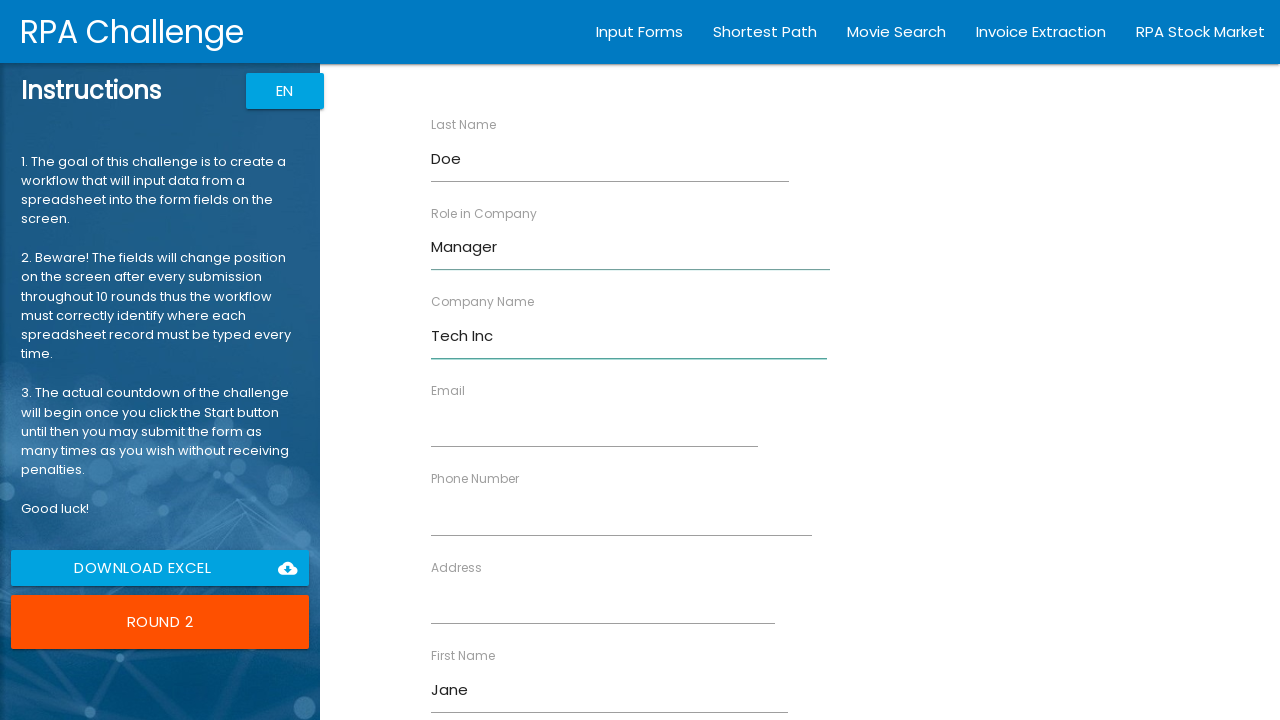

Filled 'Address' field with '456 Oak Ave' on xpath=//label[text()='Address']/following-sibling::input
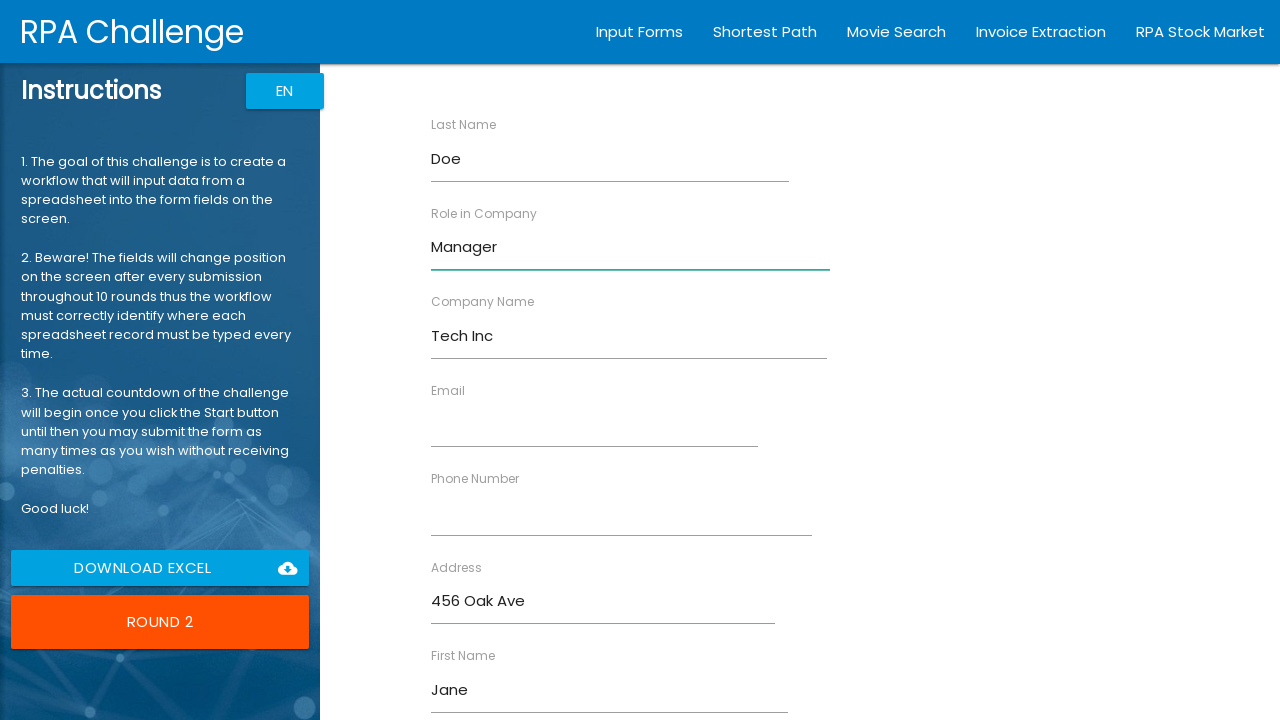

Filled 'Email' field with 'jane.doe@example.com' on xpath=//label[text()='Email']/following-sibling::input
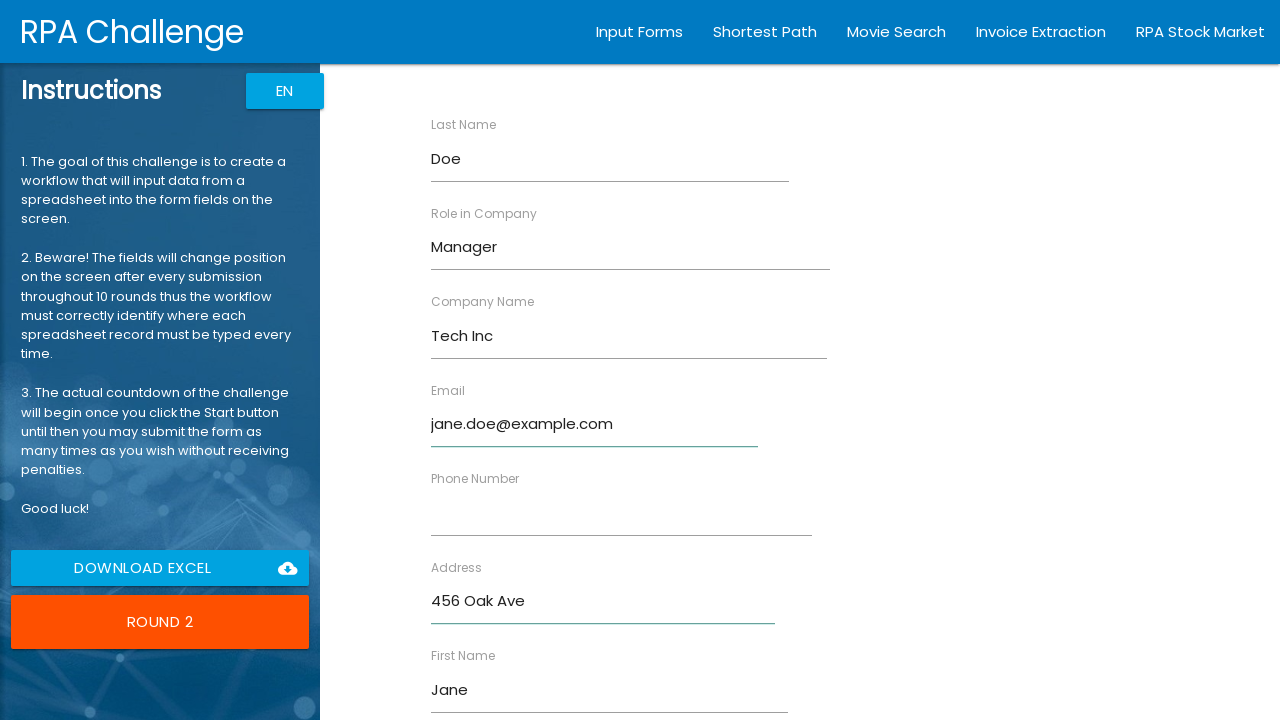

Filled 'Phone Number' field with '5559876543' on xpath=//label[text()='Phone Number']/following-sibling::input
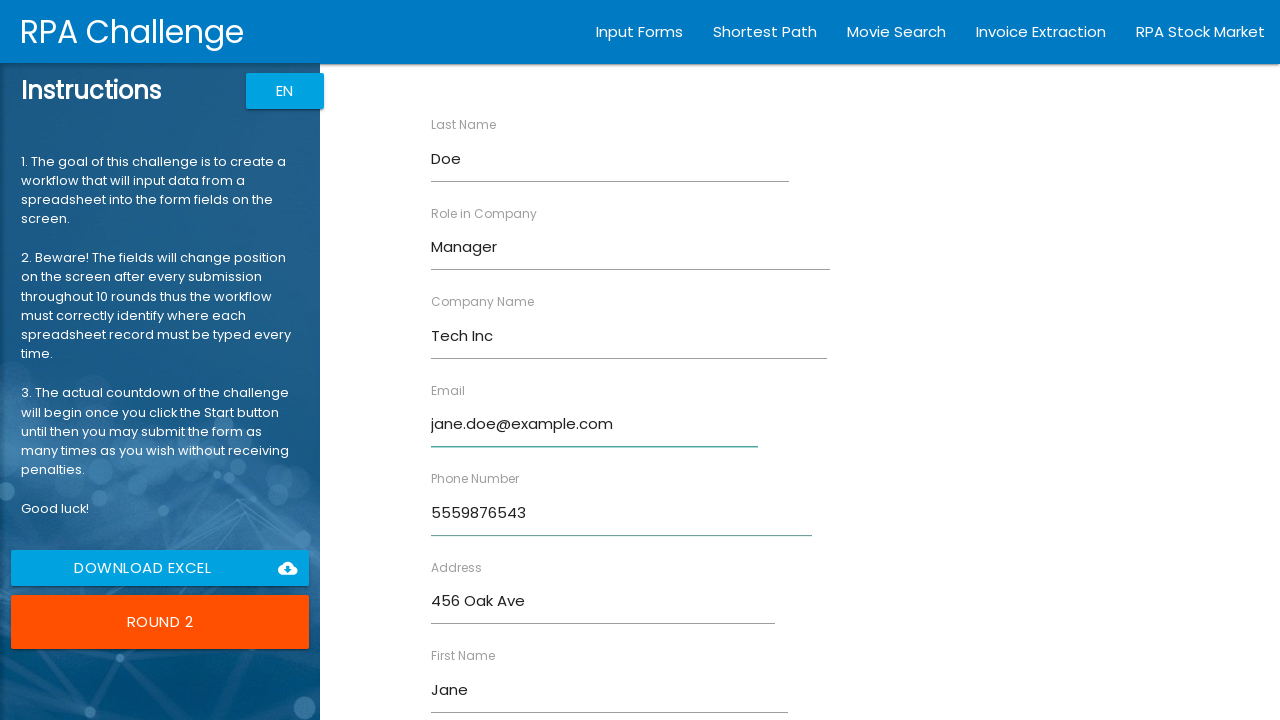

Clicked submit button to submit the form at (478, 688) on input[type='submit']
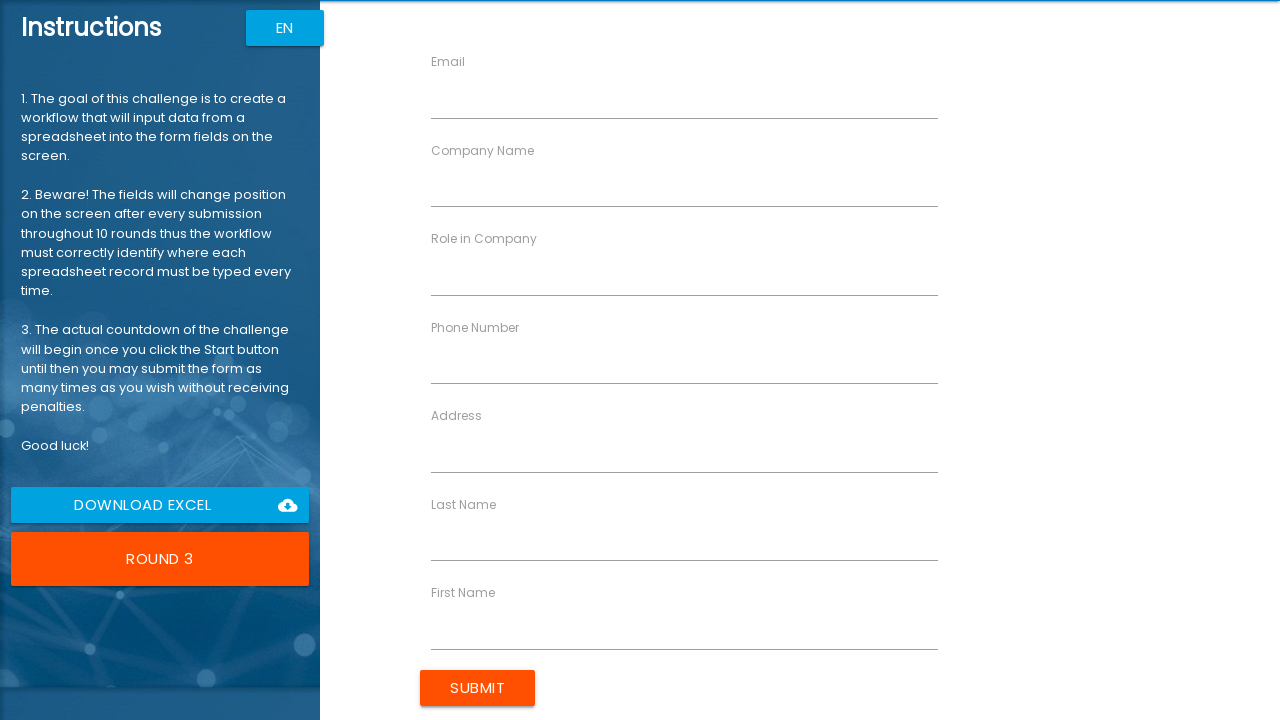

Waited 500ms for form to reset
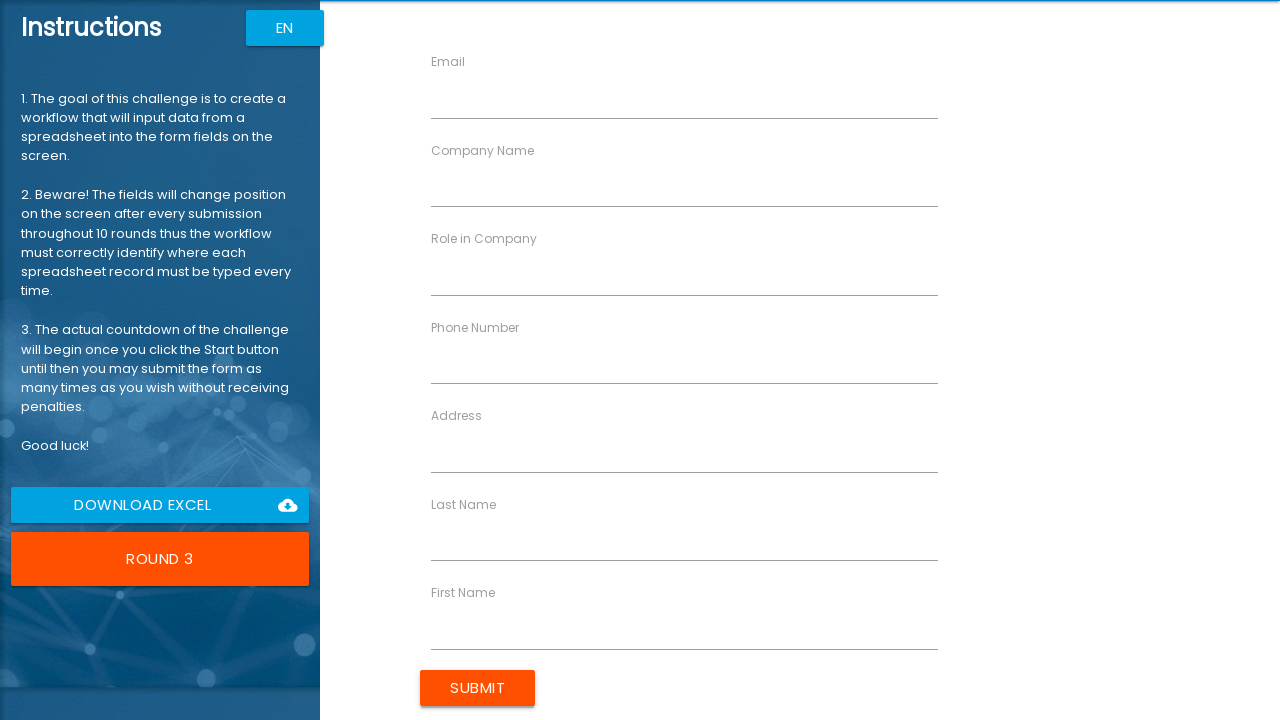

Filled 'First Name' field with 'Robert' on xpath=//label[text()='First Name']/following-sibling::input
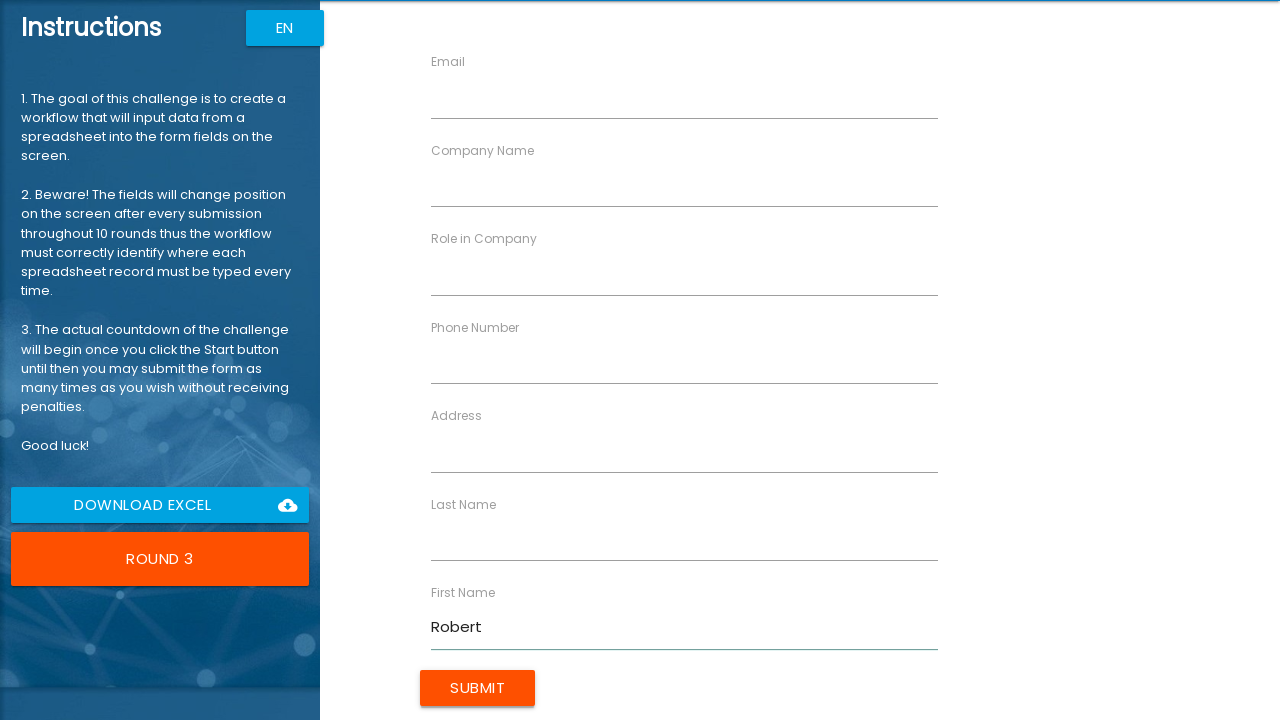

Filled 'Last Name' field with 'Johnson' on xpath=//label[text()='Last Name']/following-sibling::input
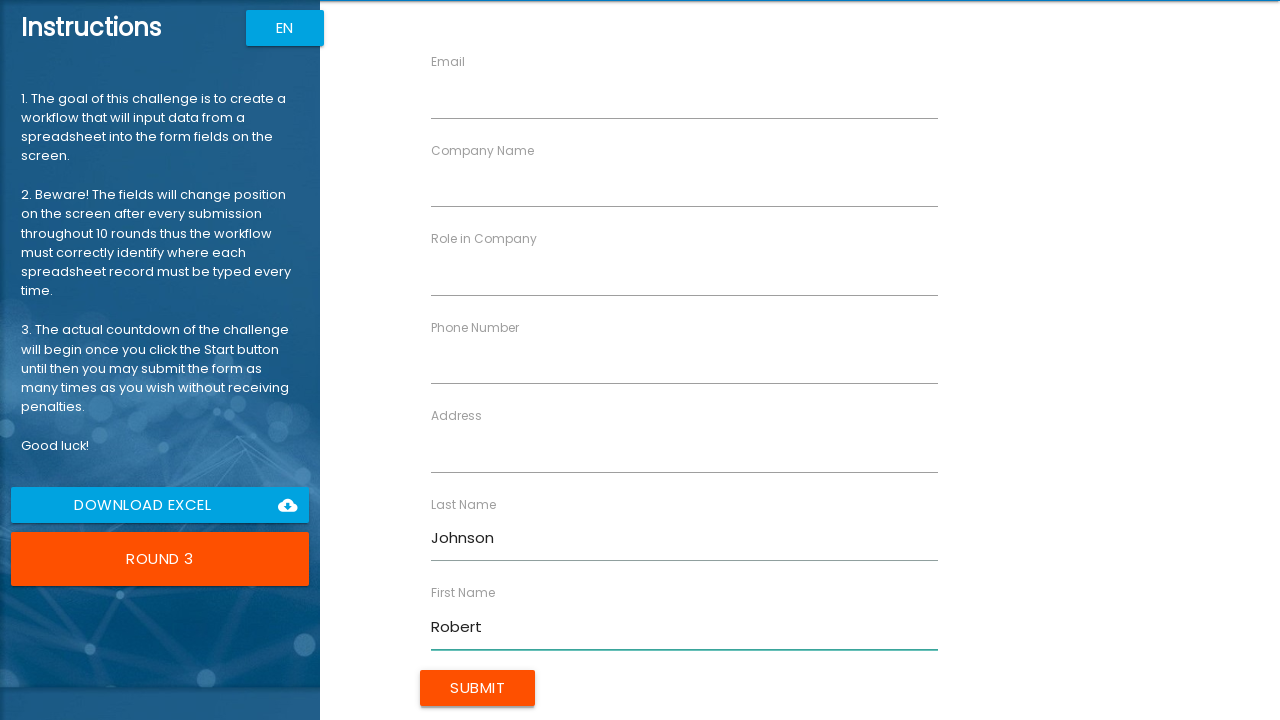

Filled 'Company Name' field with 'Global Ltd' on xpath=//label[text()='Company Name']/following-sibling::input
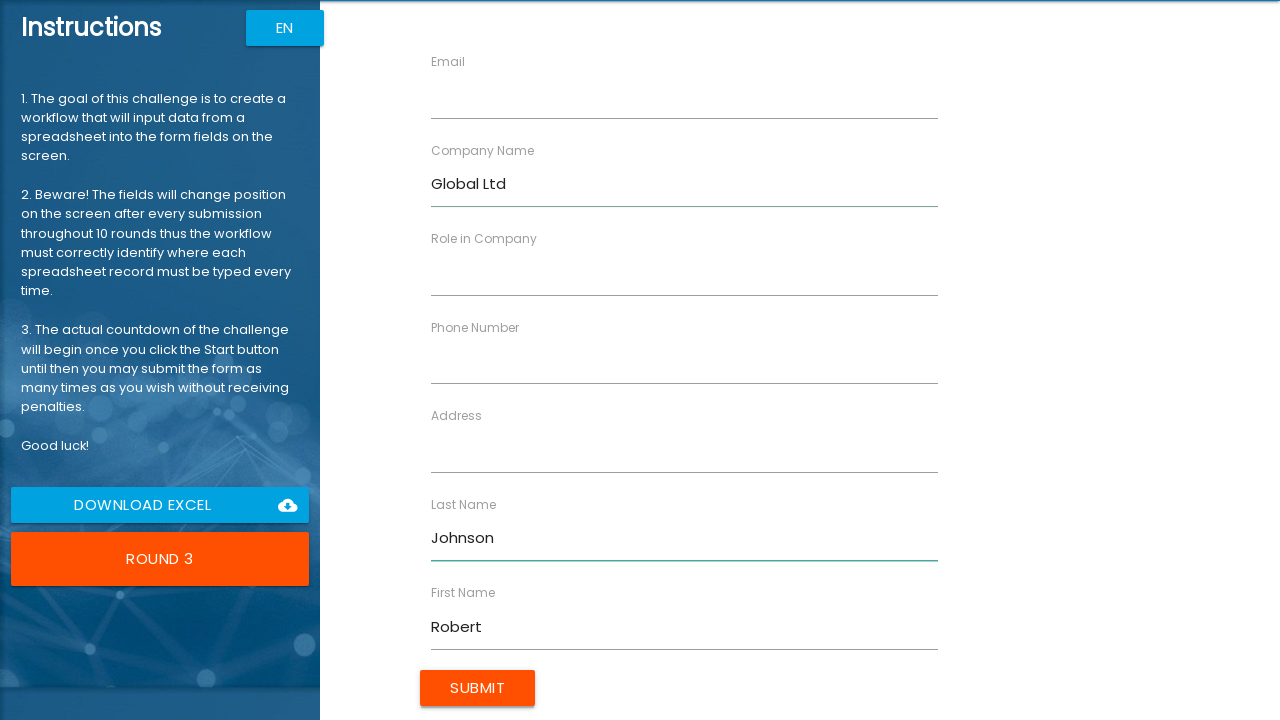

Filled 'Role in Company' field with 'Analyst' on xpath=//label[text()='Role in Company']/following-sibling::input
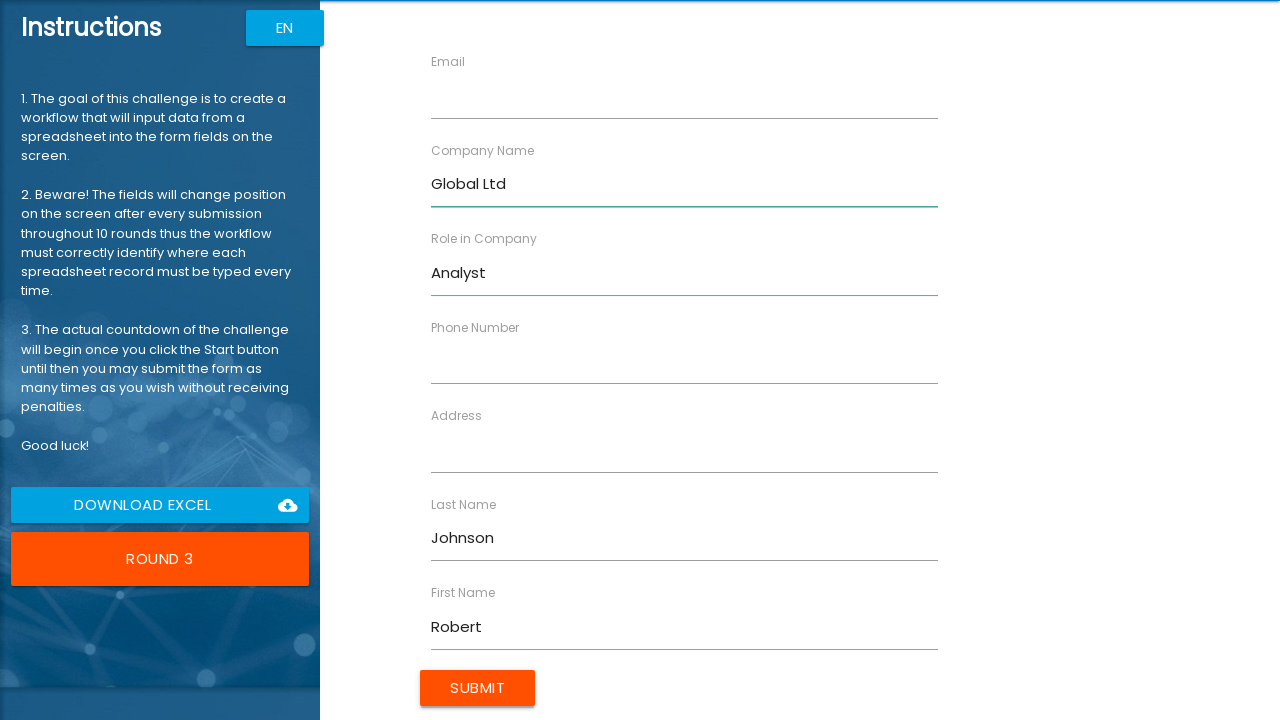

Filled 'Address' field with '789 Pine Rd' on xpath=//label[text()='Address']/following-sibling::input
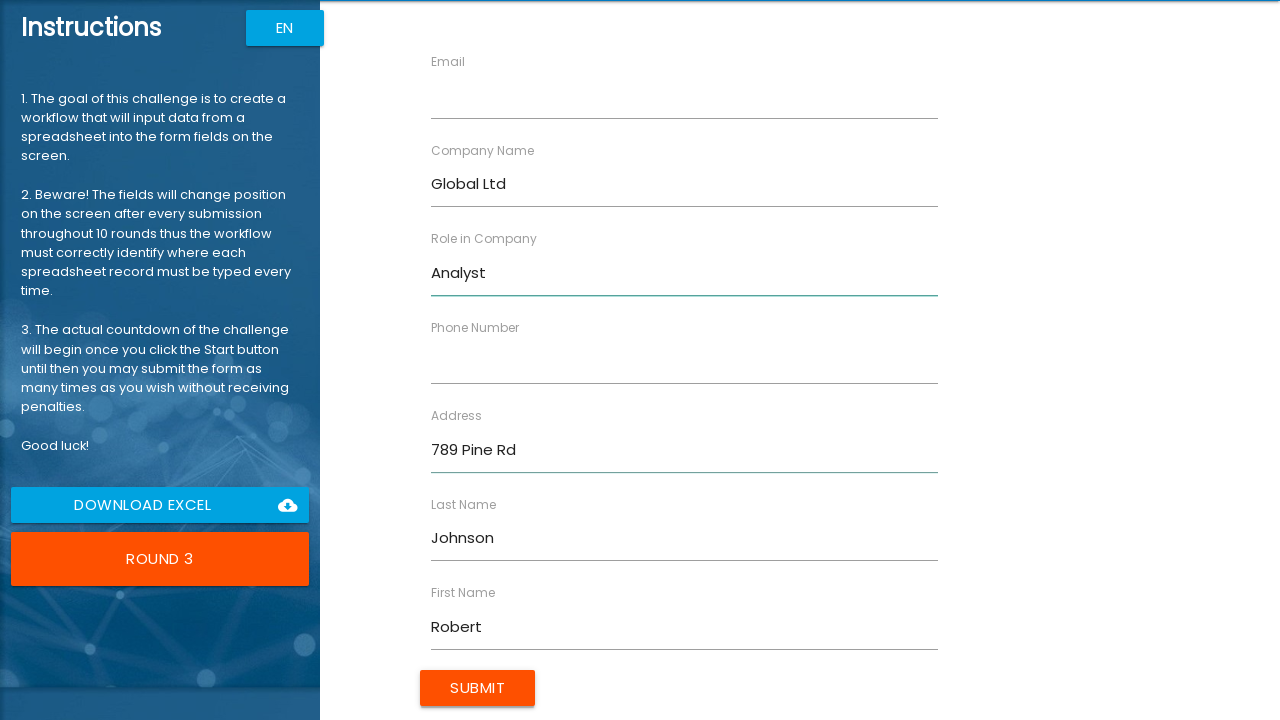

Filled 'Email' field with 'robert.j@example.com' on xpath=//label[text()='Email']/following-sibling::input
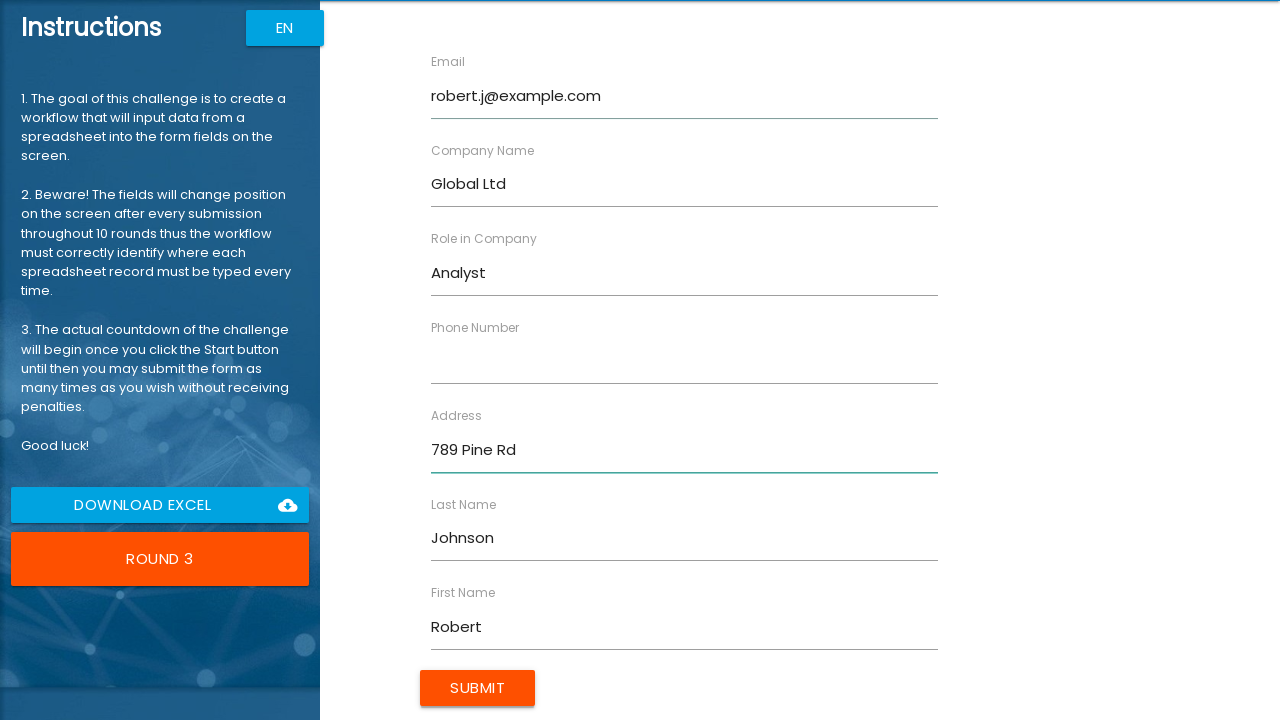

Filled 'Phone Number' field with '5555551212' on xpath=//label[text()='Phone Number']/following-sibling::input
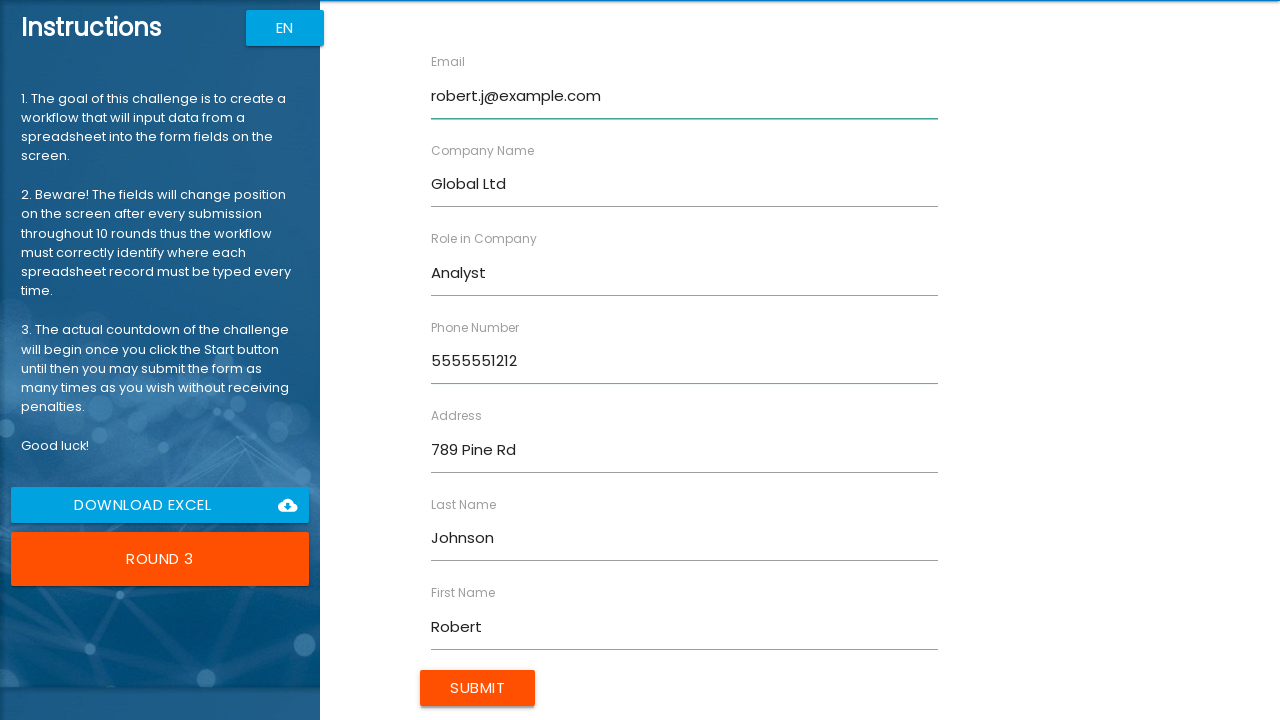

Clicked submit button to submit the form at (478, 688) on input[type='submit']
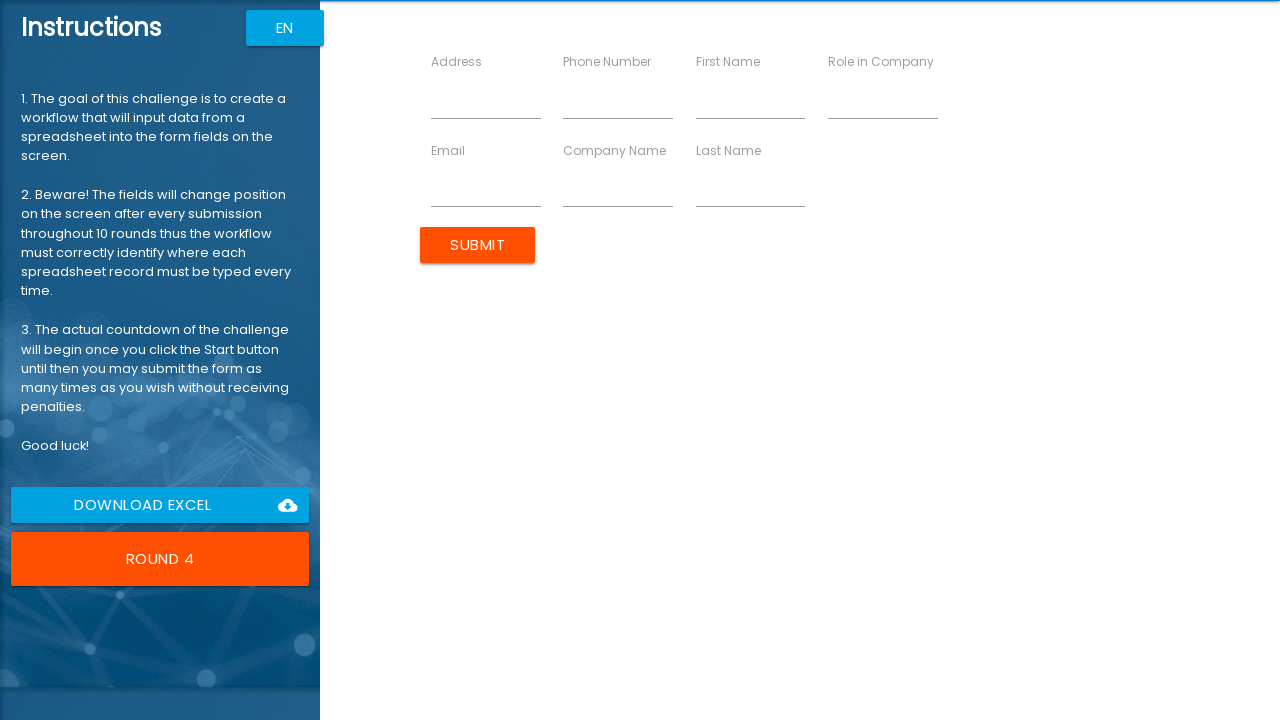

Waited 500ms for form to reset
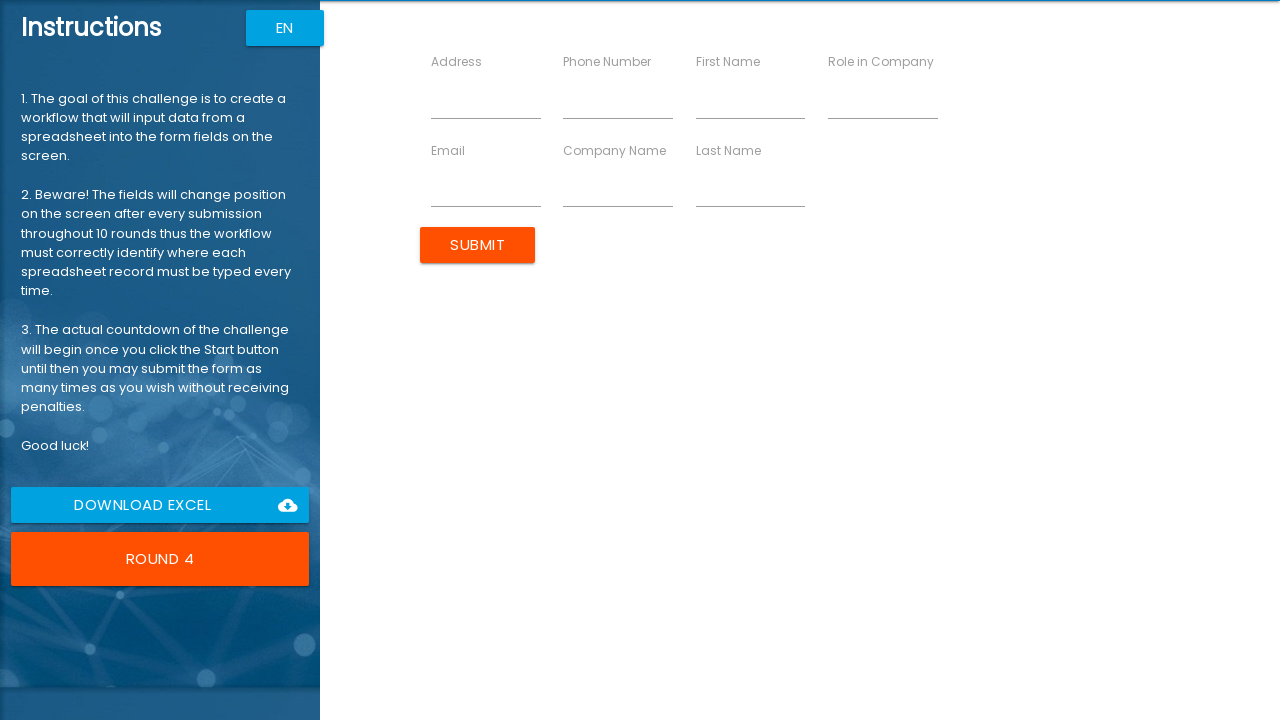

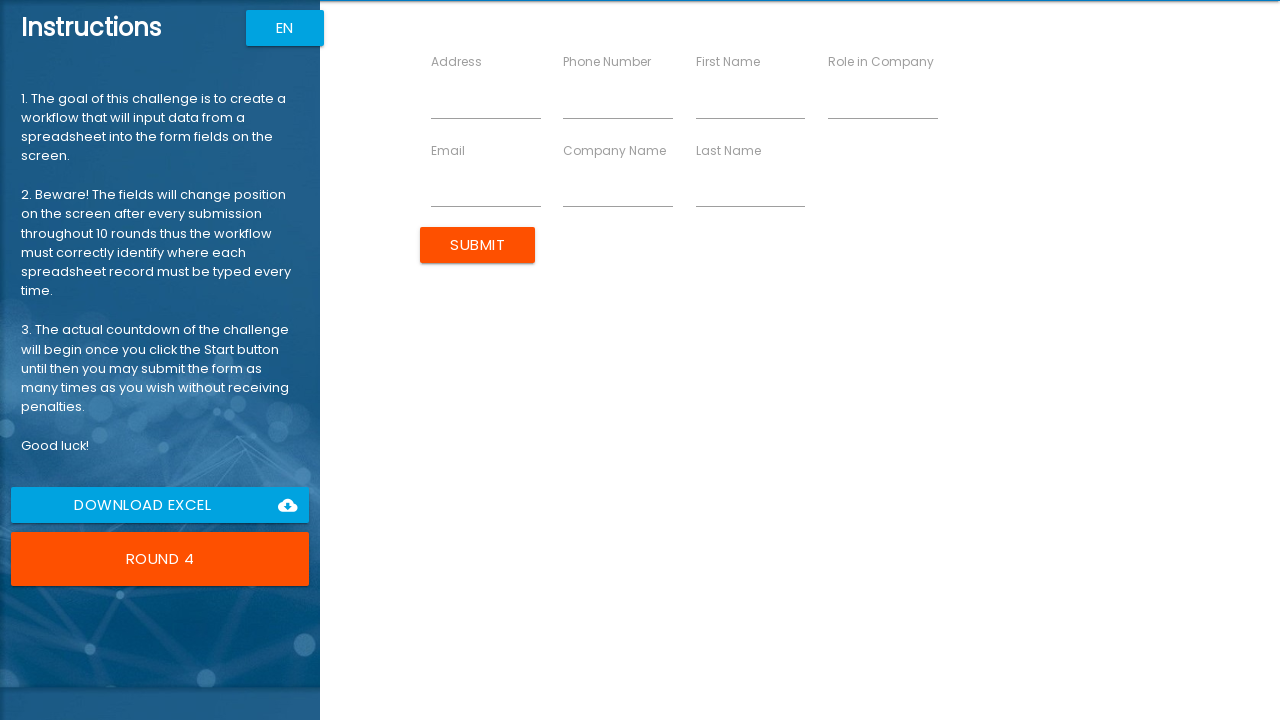